Tests the sortable table functionality by clicking on a column header to sort the table and verifying the table content changes after sorting.

Starting URL: https://the-internet.herokuapp.com/tables

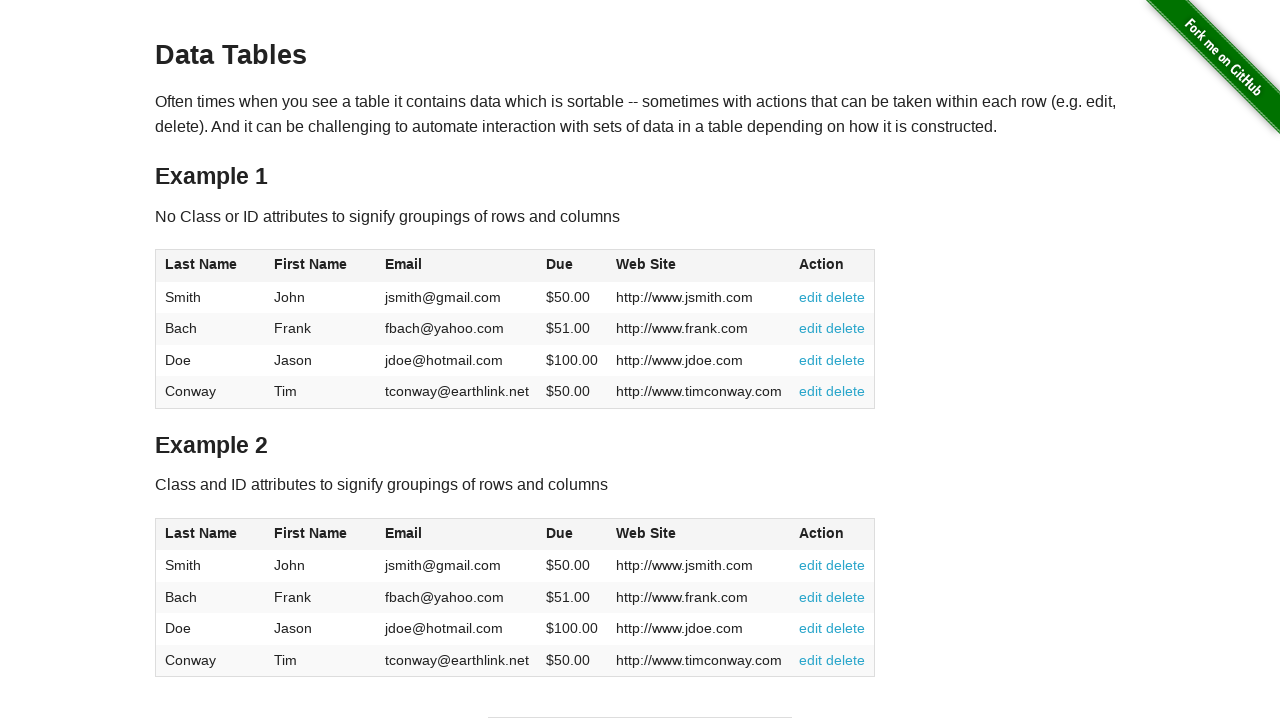

Waited for table to load
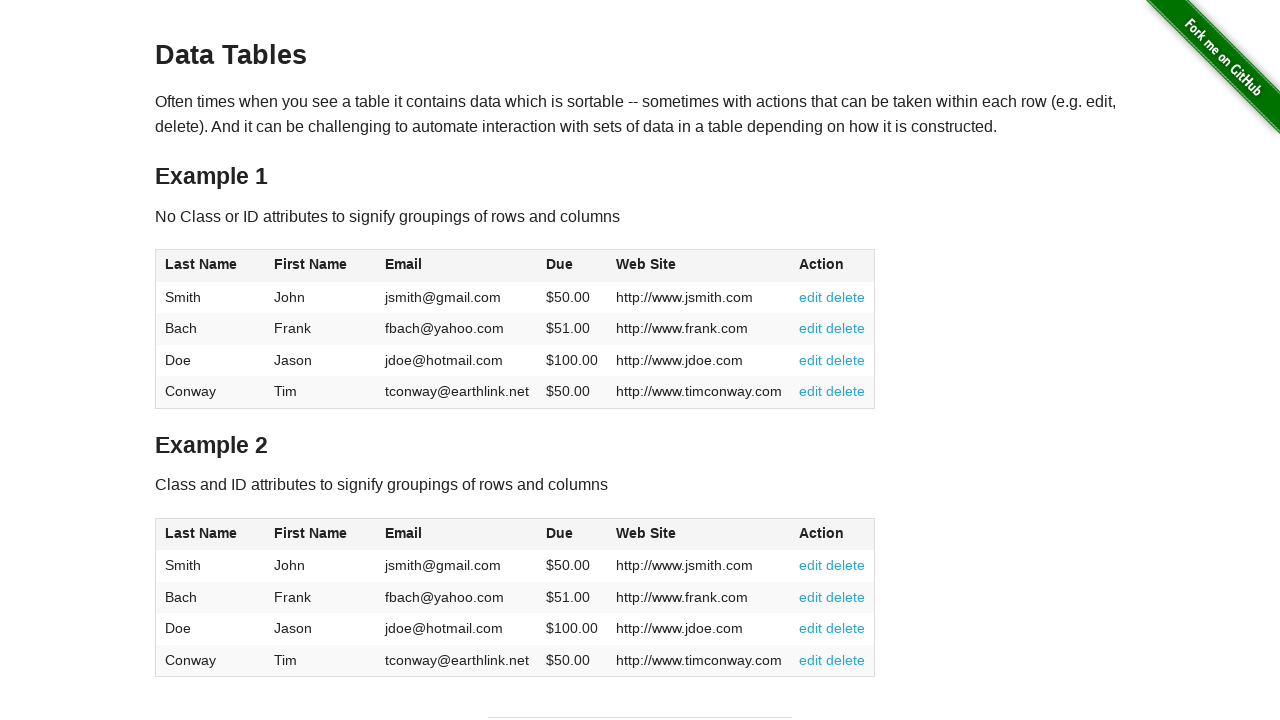

Retrieved cell content before sorting (row 3, column 3)
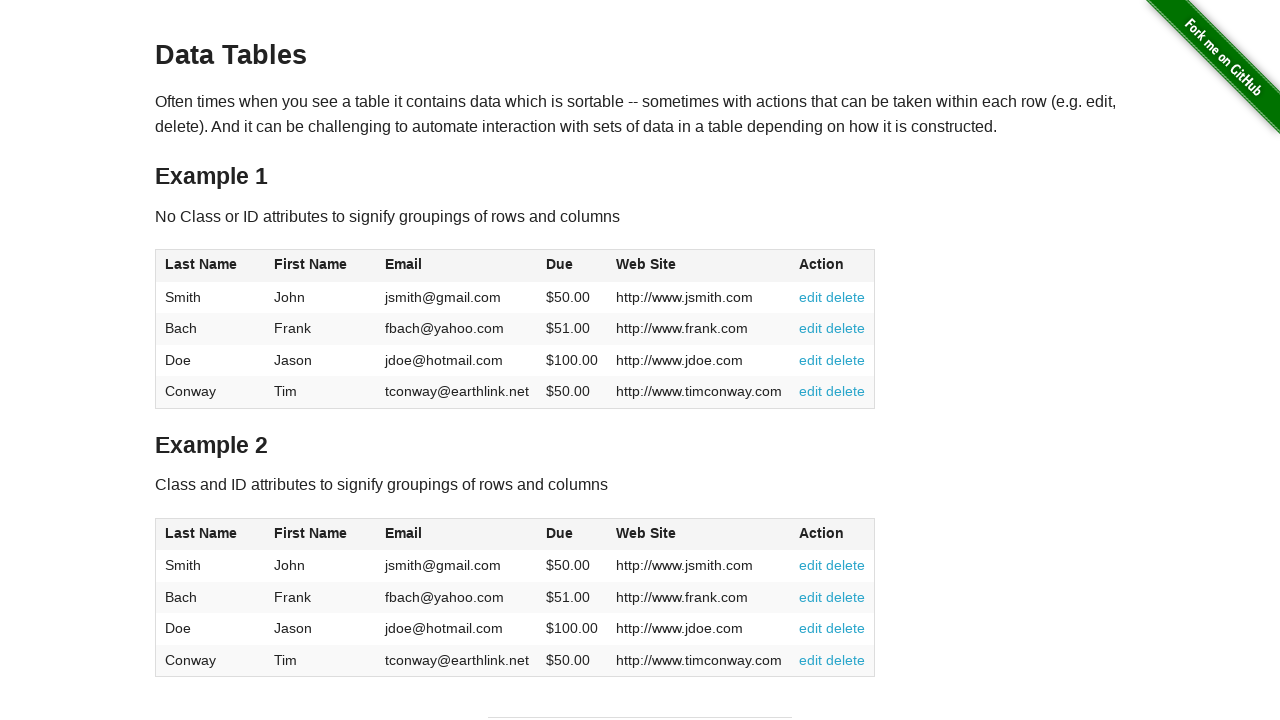

Clicked 'Last Name' column header to sort table at (201, 264) on xpath=//span[text()='Last Name']
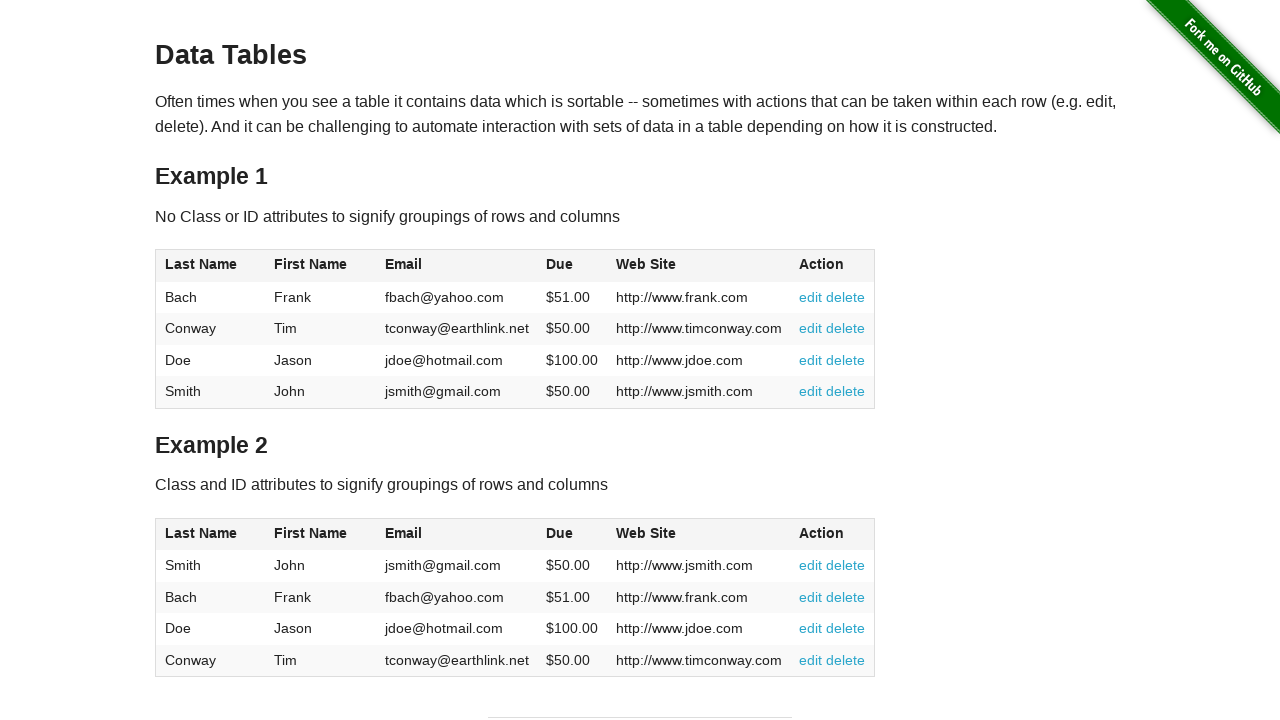

Waited 500ms for sort operation to complete
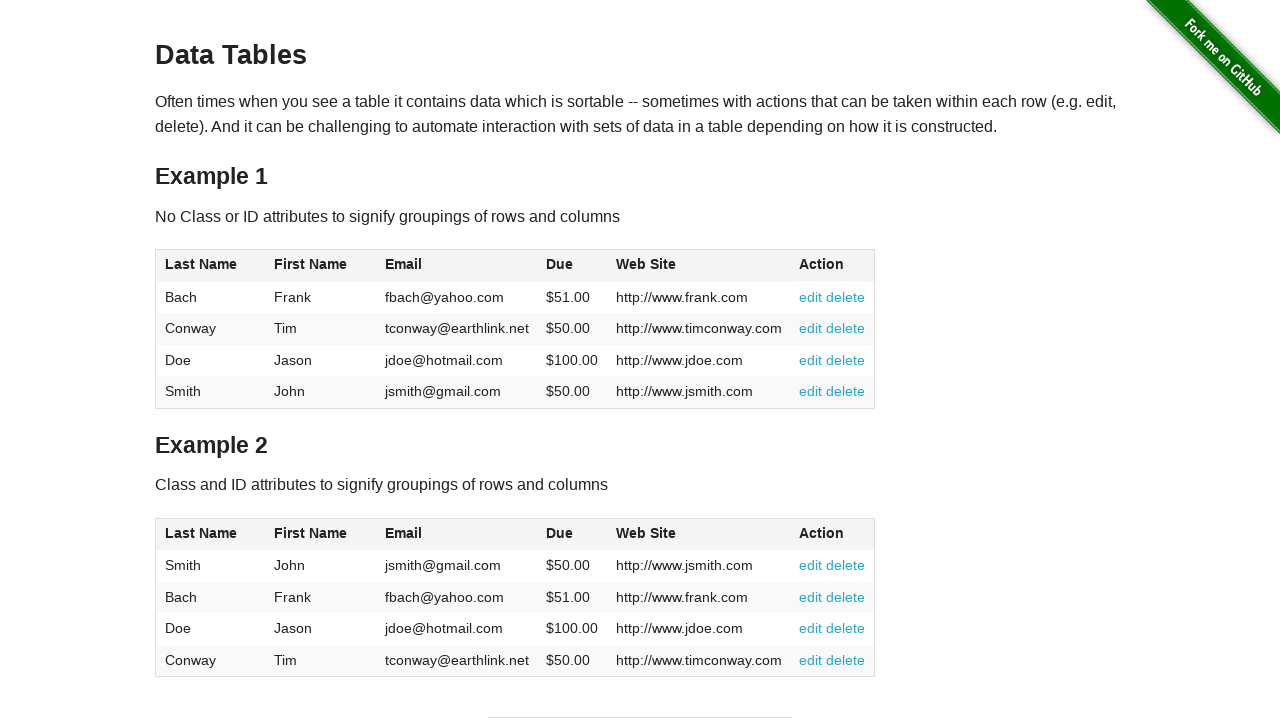

Retrieved cell content after sorting by Last Name
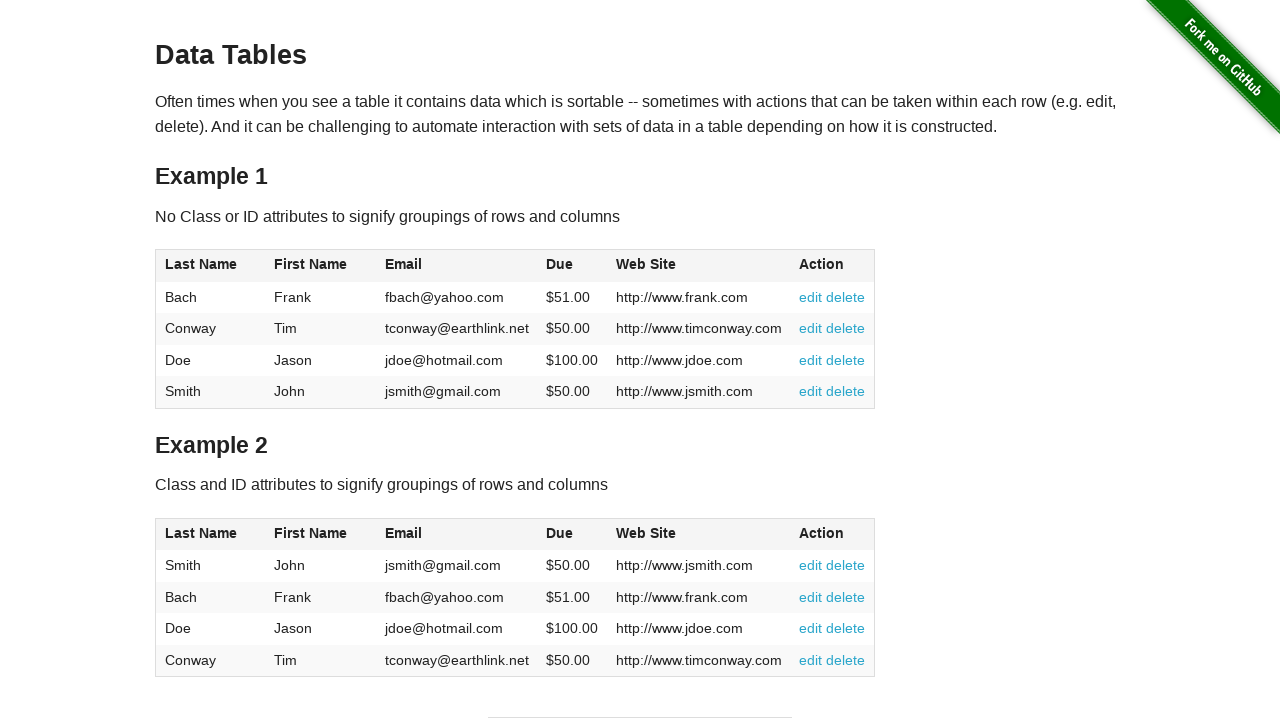

Clicked 'First Name' column header to sort by different column at (311, 264) on xpath=//span[text()='First Name']
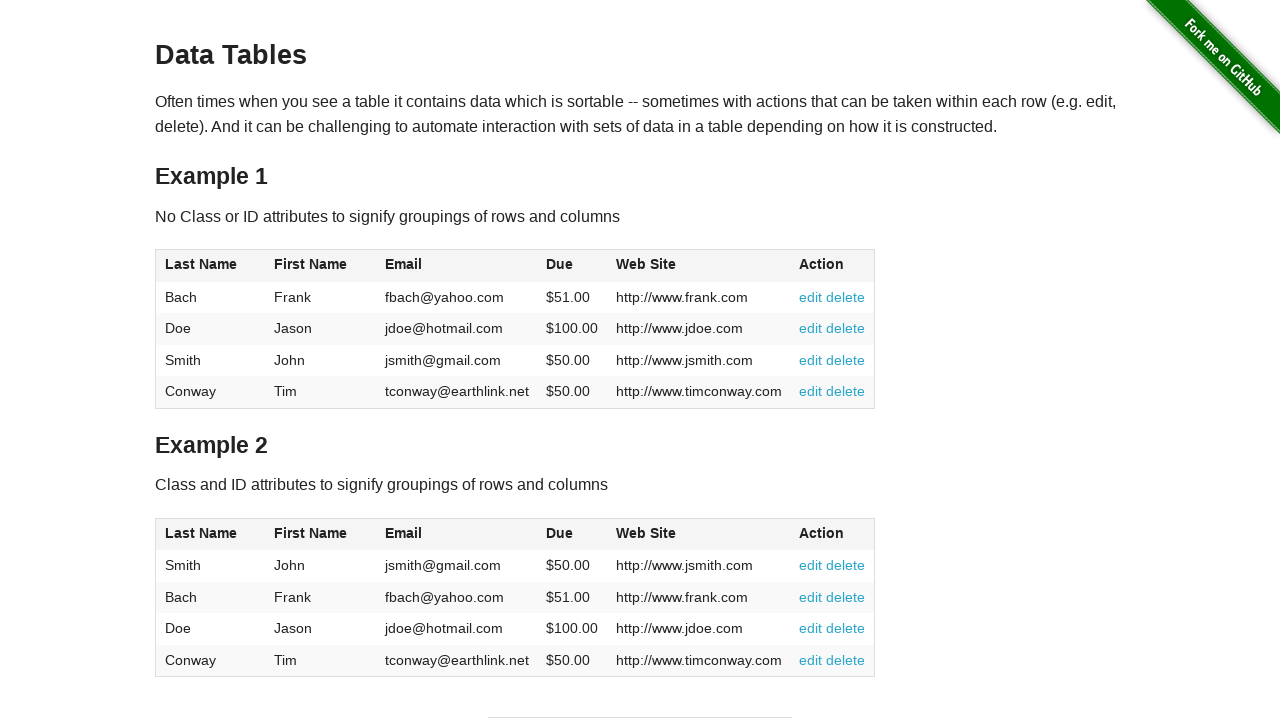

Waited 500ms for sort operation to complete
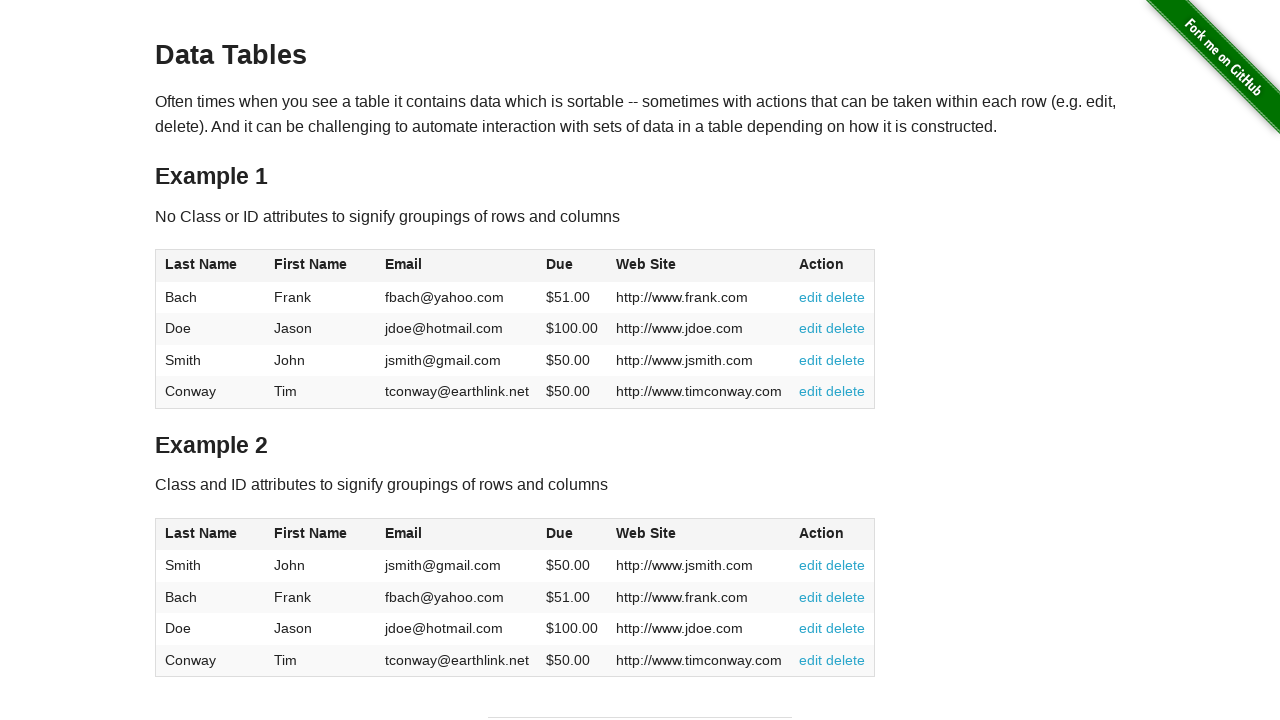

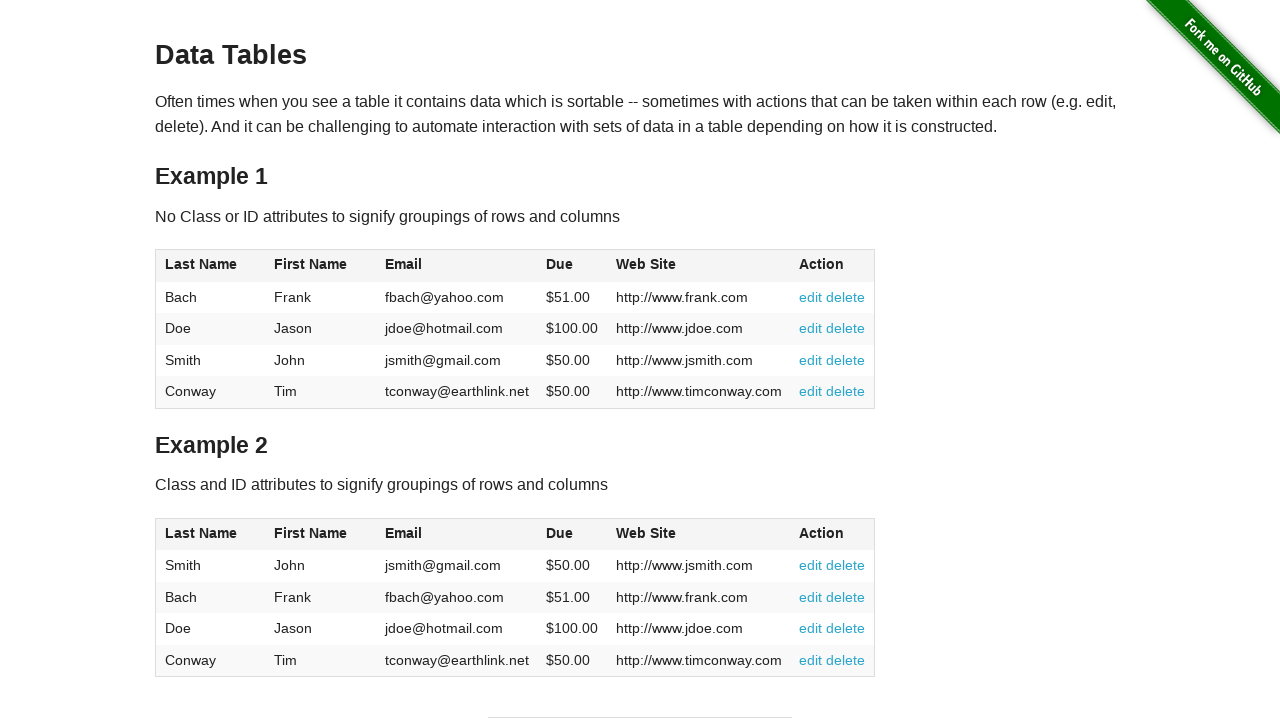